Tests form submission on an Angular practice page by checking a checkbox, selecting radio button and dropdown options, filling password, submitting the form, then navigating to shop and adding a product to cart.

Starting URL: https://rahulshettyacademy.com/angularpractice/

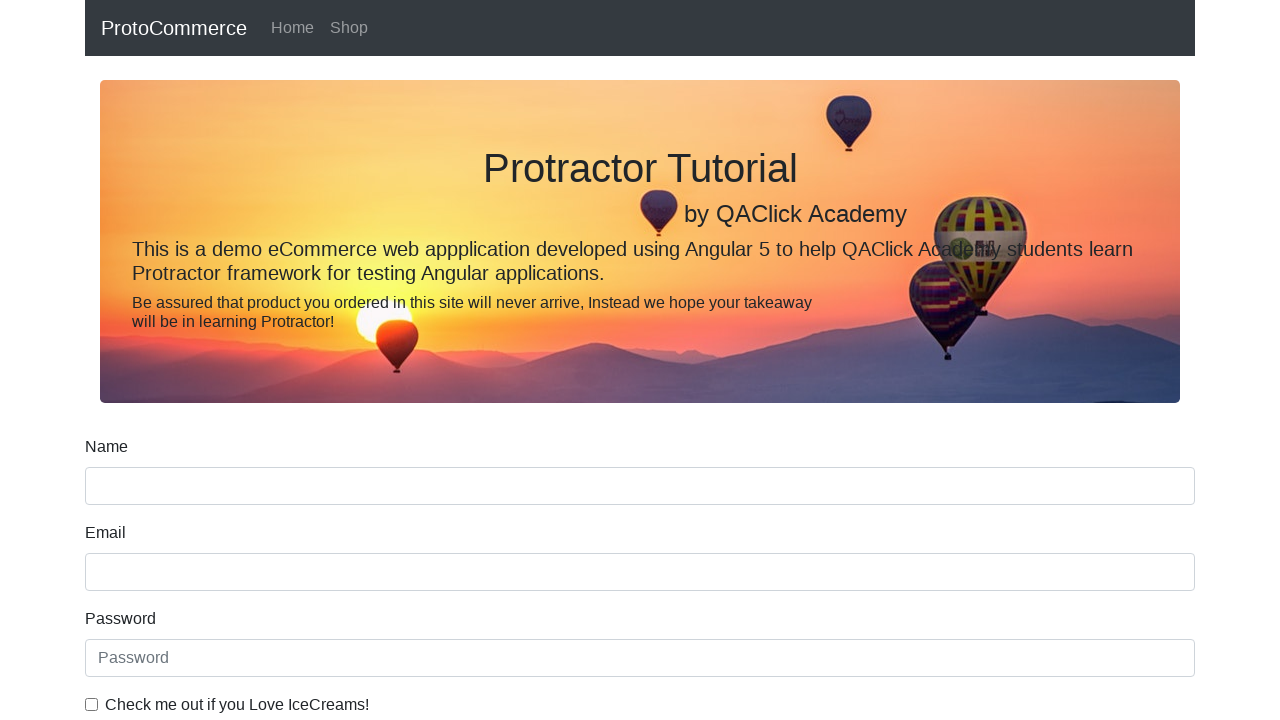

Clicked ice cream checkbox at (92, 704) on internal:label="Check me out if you Love IceCreams!"i
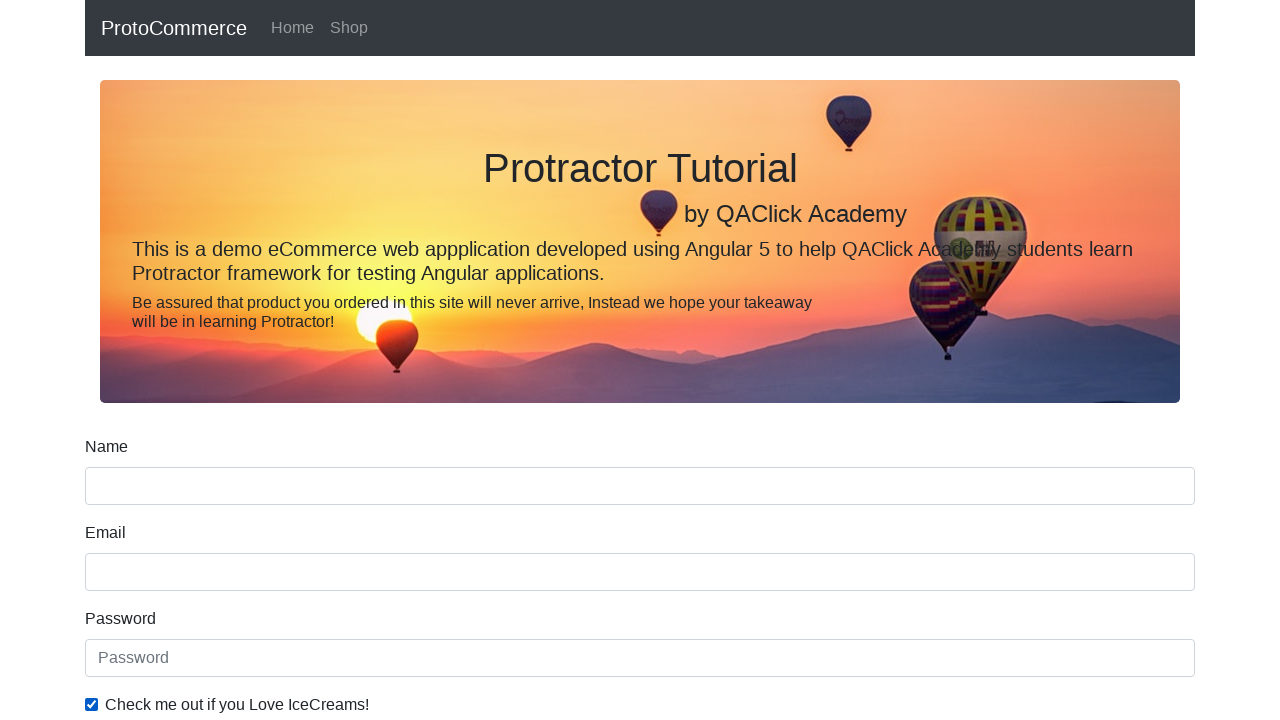

Selected Employed radio button at (326, 360) on internal:label="Employed"i
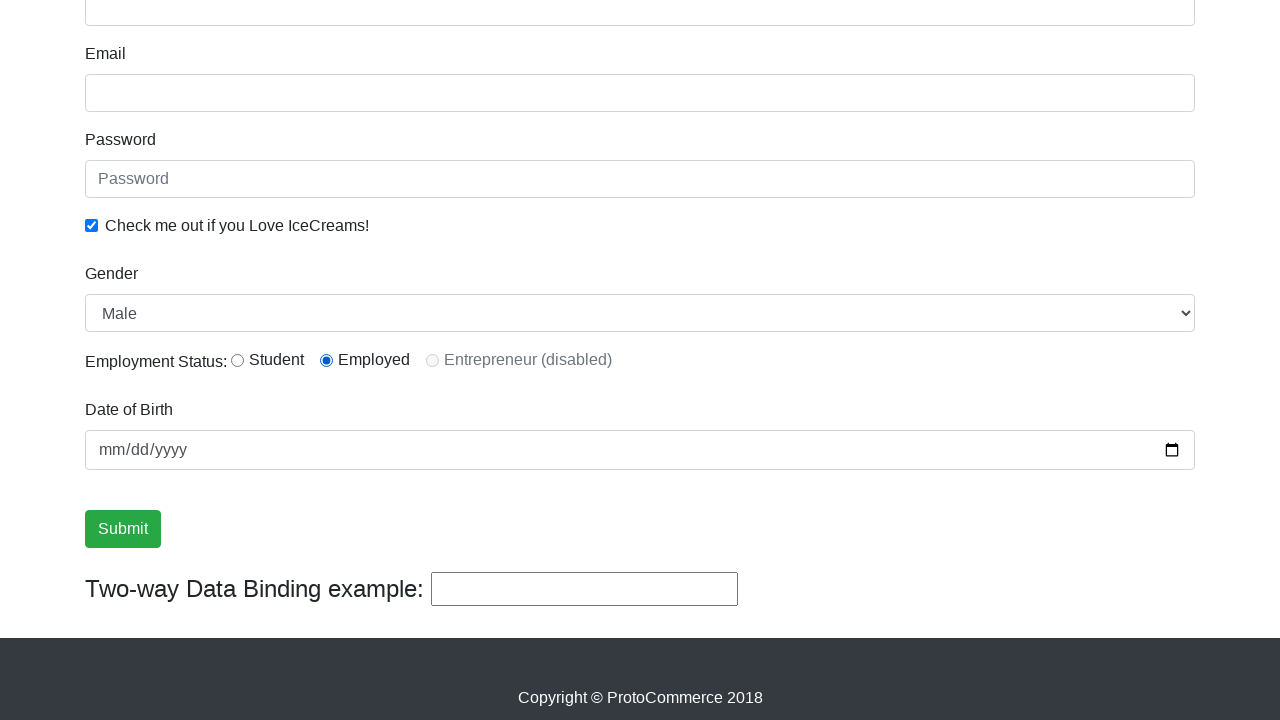

Selected Female from Gender dropdown on internal:label="Gender"i
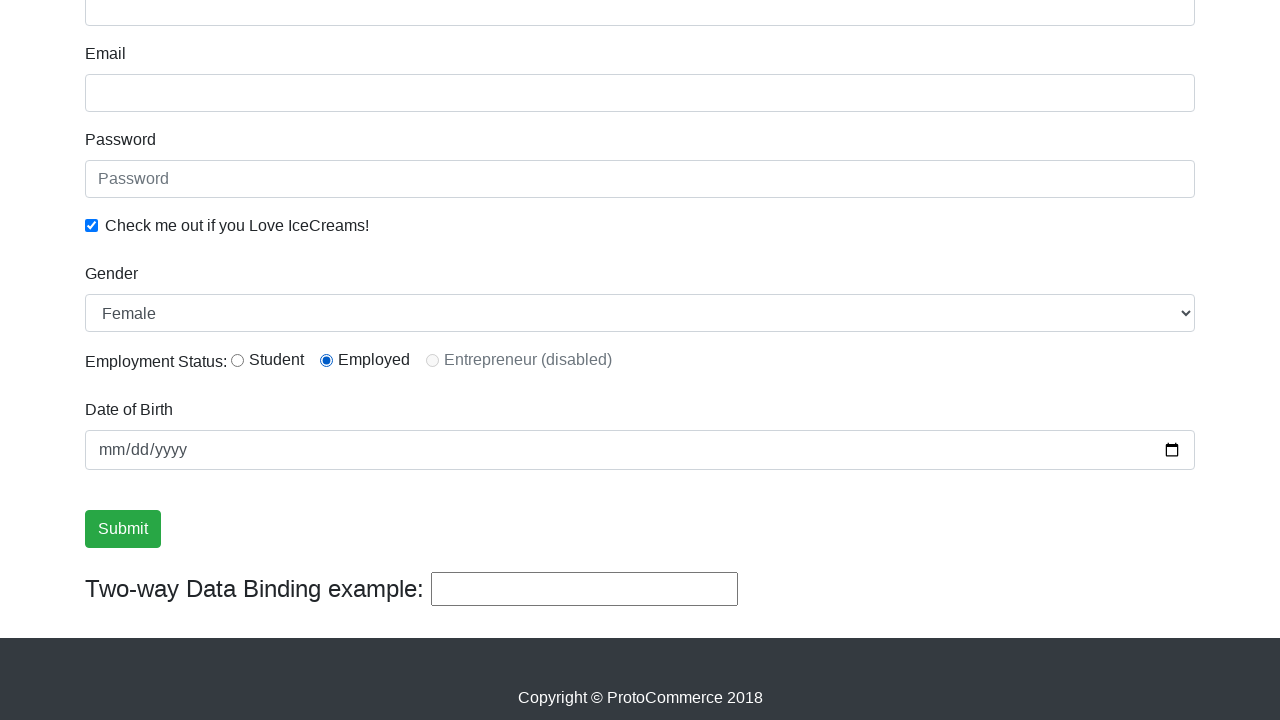

Filled password field with 'abc123' on internal:attr=[placeholder="Password"i]
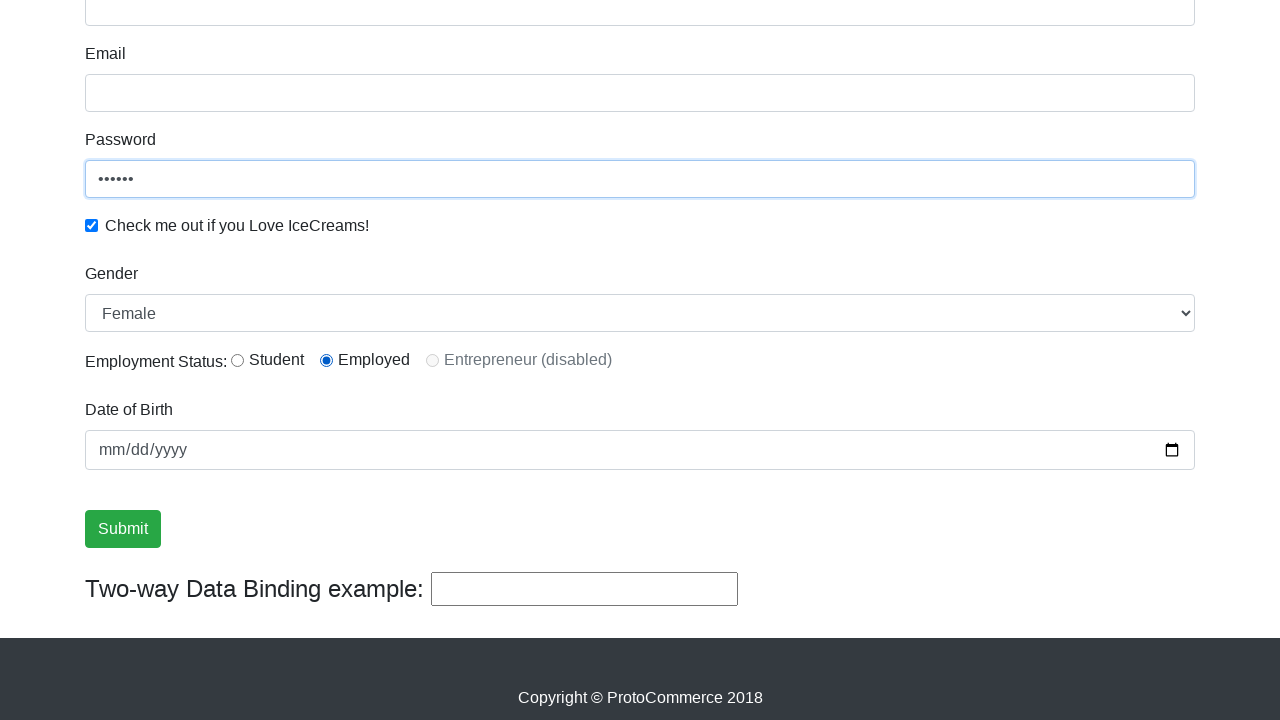

Clicked Submit button at (123, 529) on internal:role=button[name="Submit"i]
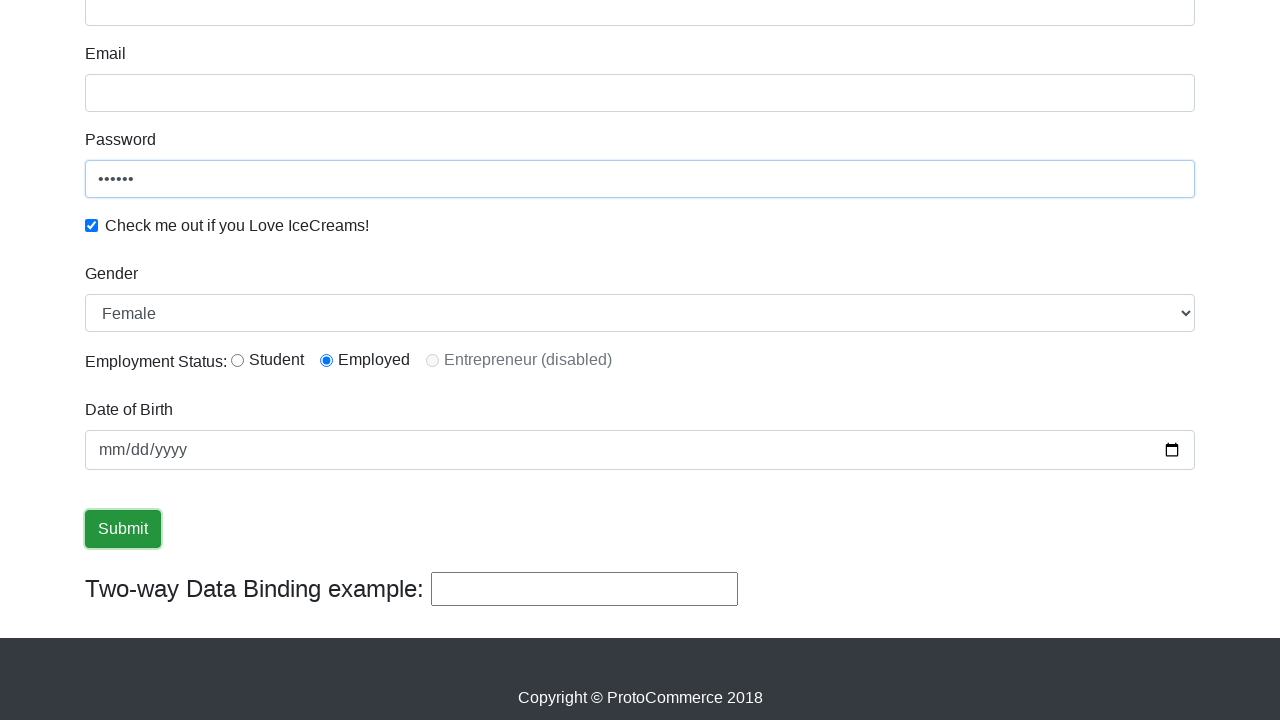

Verified success message is visible
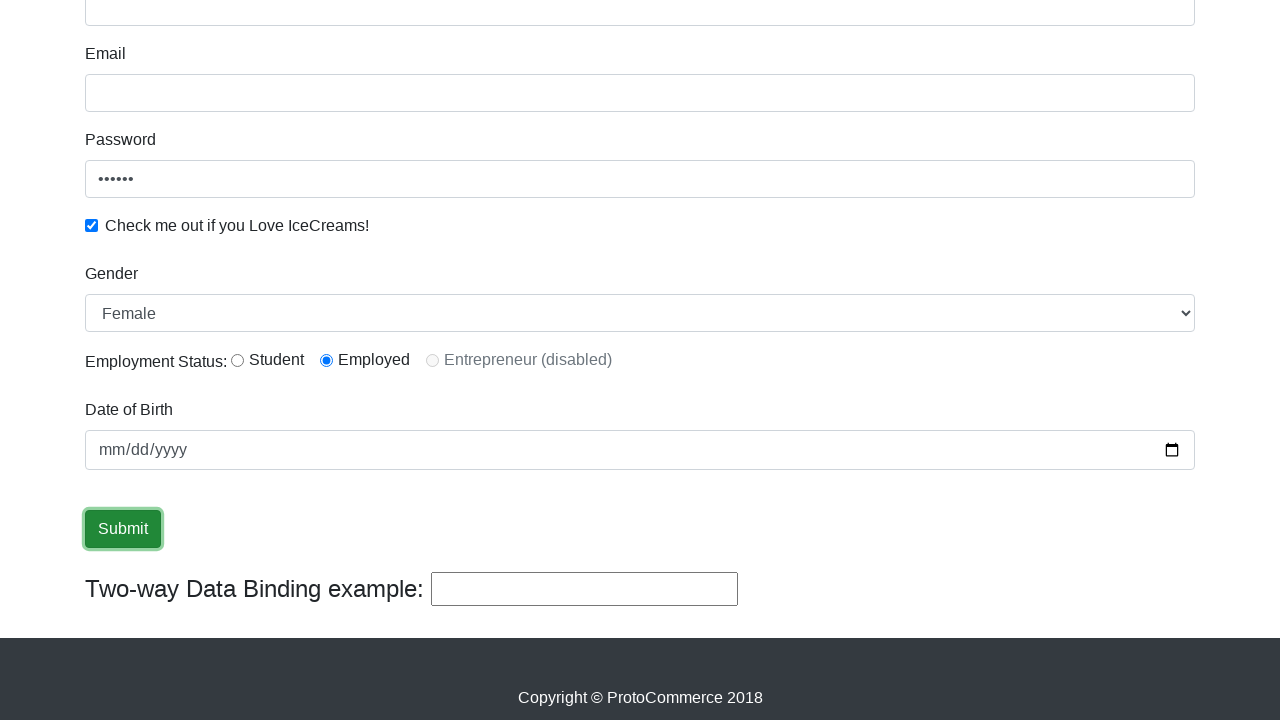

Clicked Shop link to navigate to shop page at (349, 28) on internal:role=link[name="Shop"i]
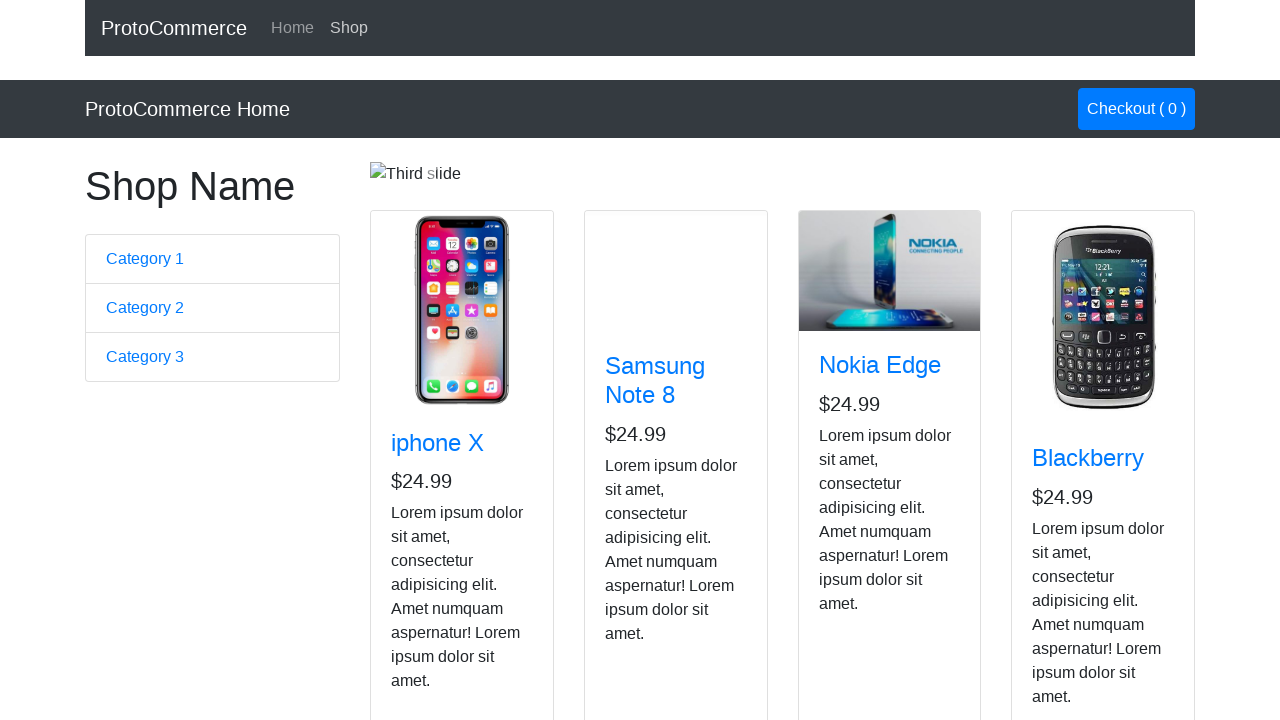

Added Nokia Edge product to cart at (854, 528) on app-card >> internal:has-text="Nokia Edge"i >> internal:role=button[name="Add "i
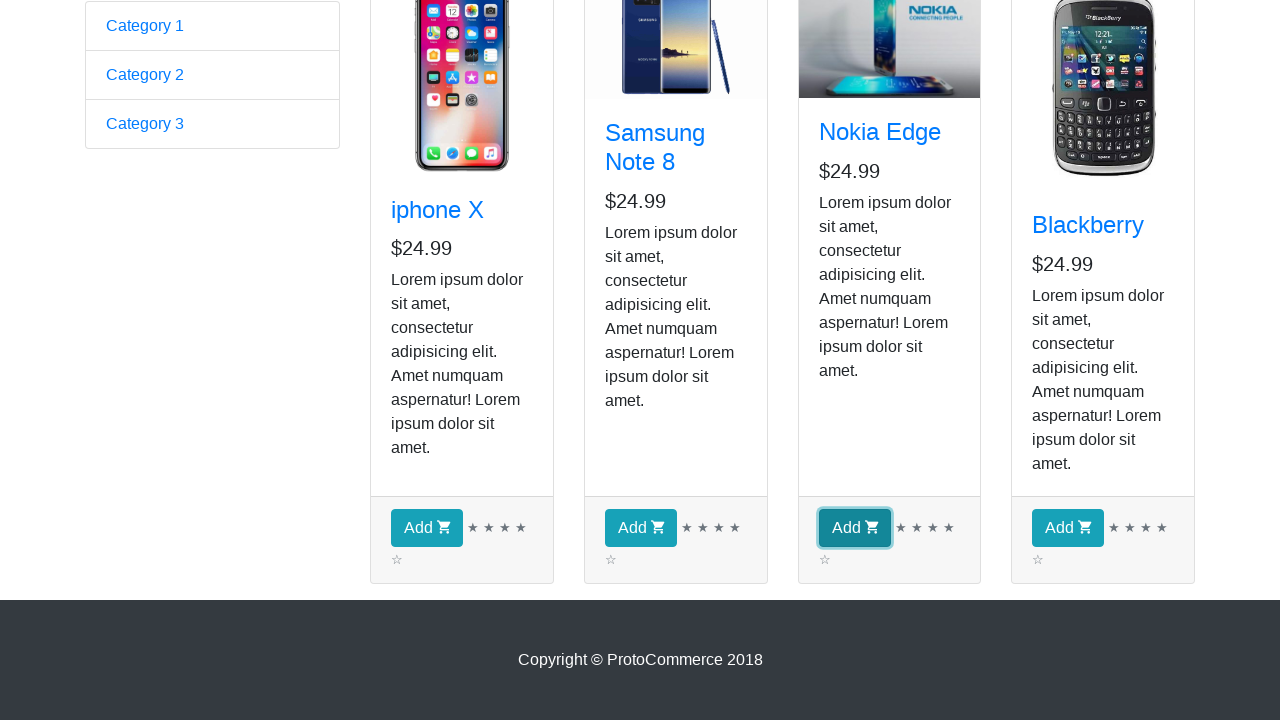

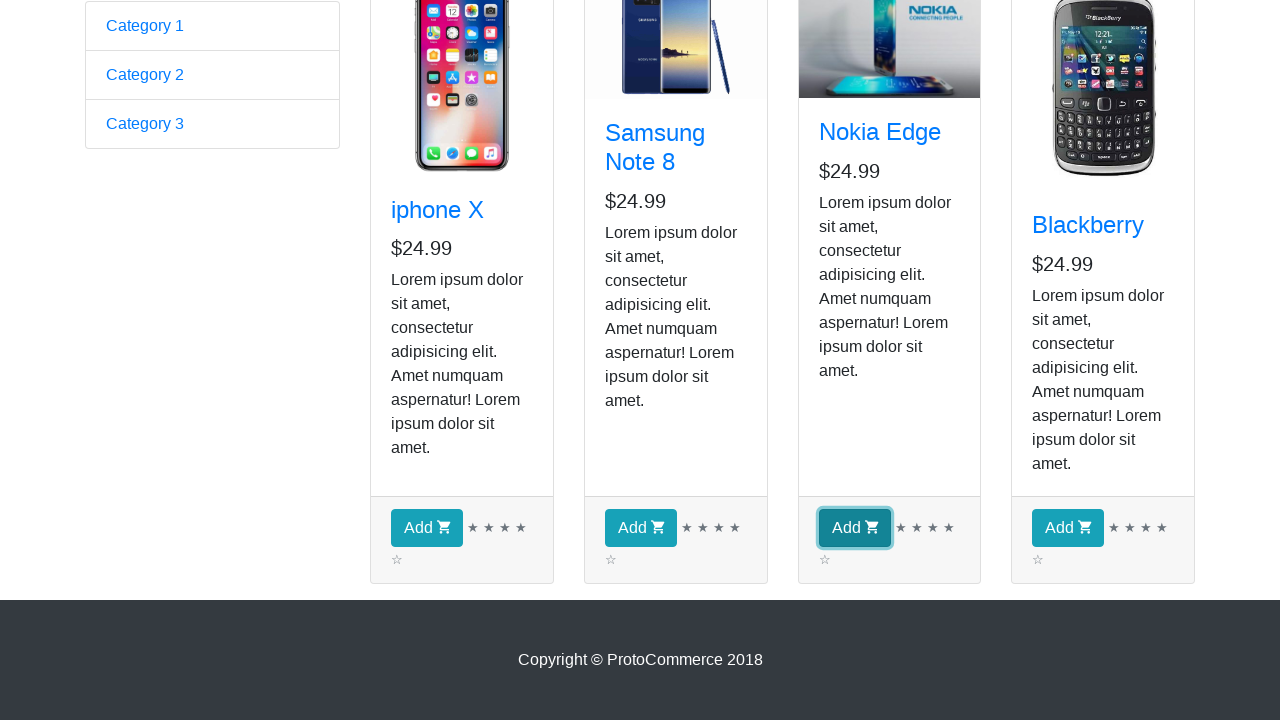